Tests web table interactions by locating a simple table, verifying its structure, and finding a specific row with name "Raj" to mark as present by clicking a checkbox.

Starting URL: https://letcode.in/table

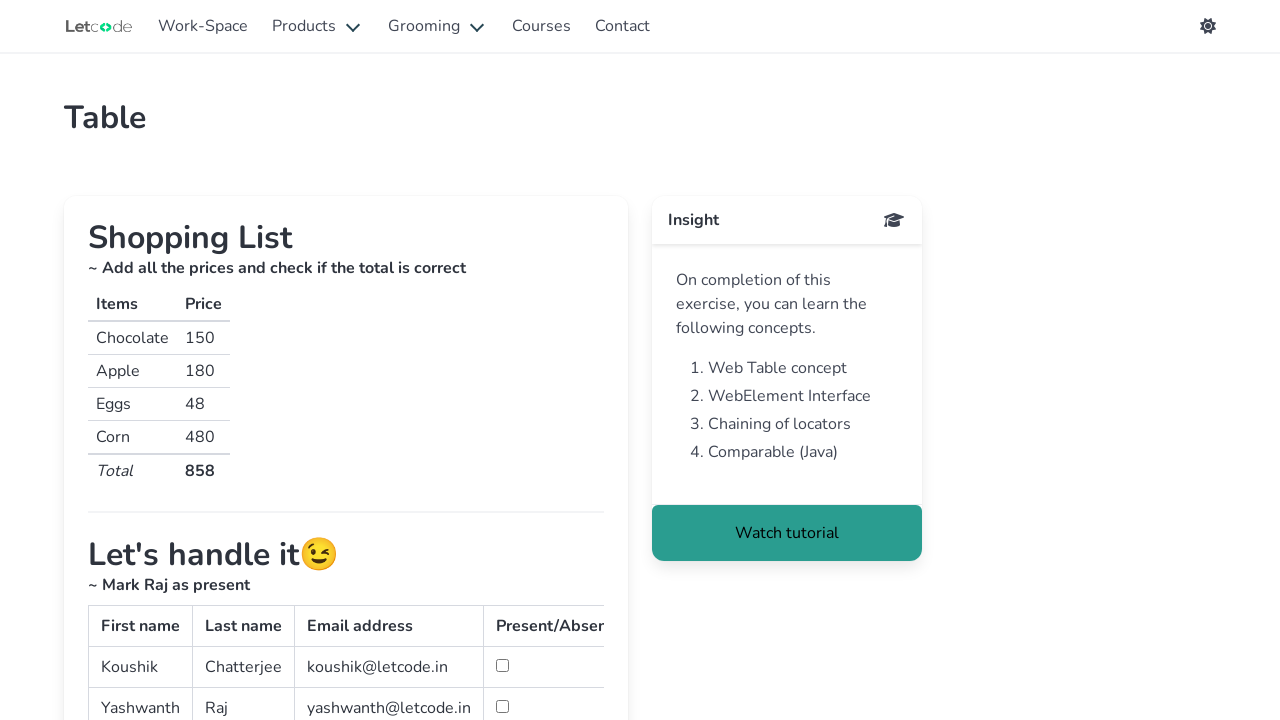

Waited for table with id 'simpletable' to be visible
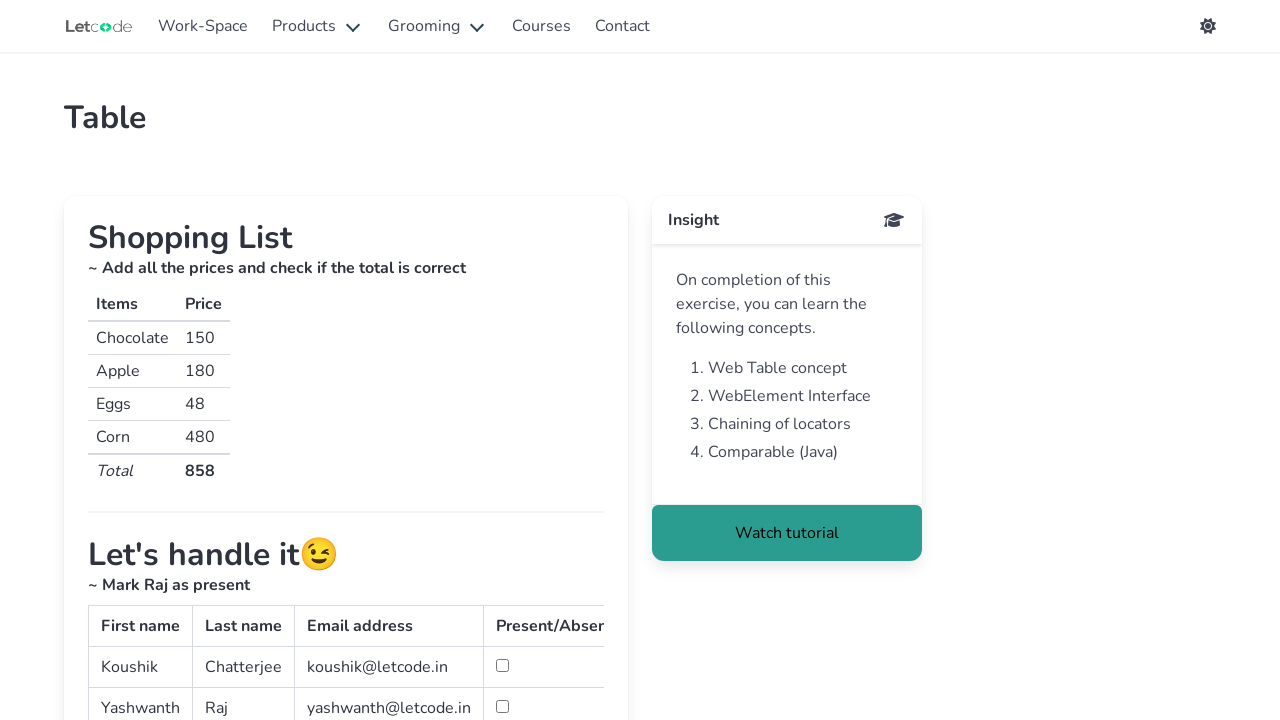

Located the table element
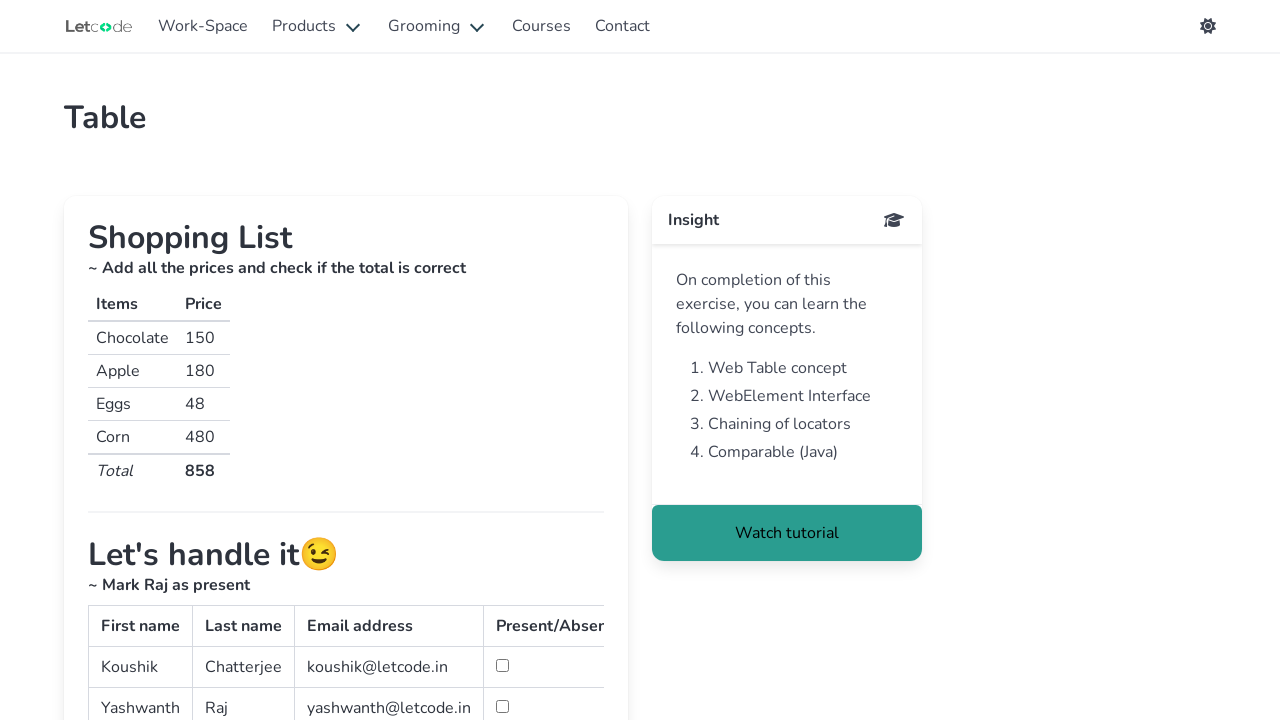

Waited for table headers to be present
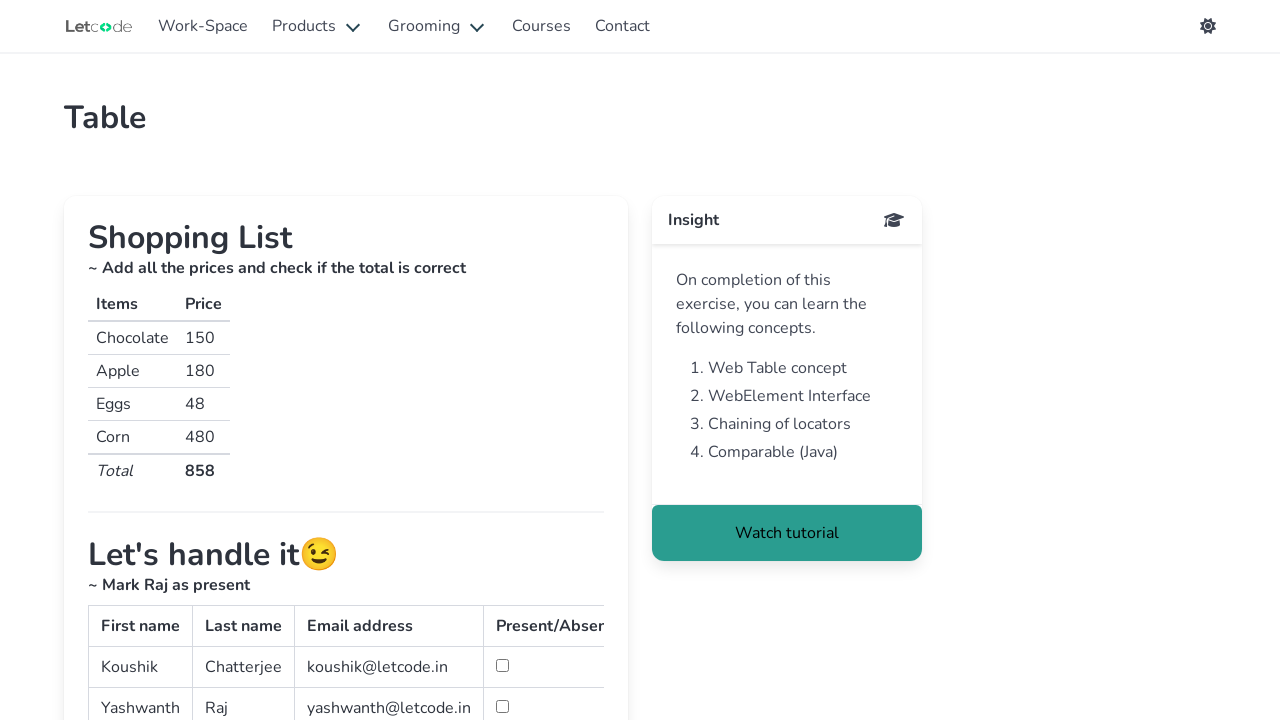

Located all table body rows
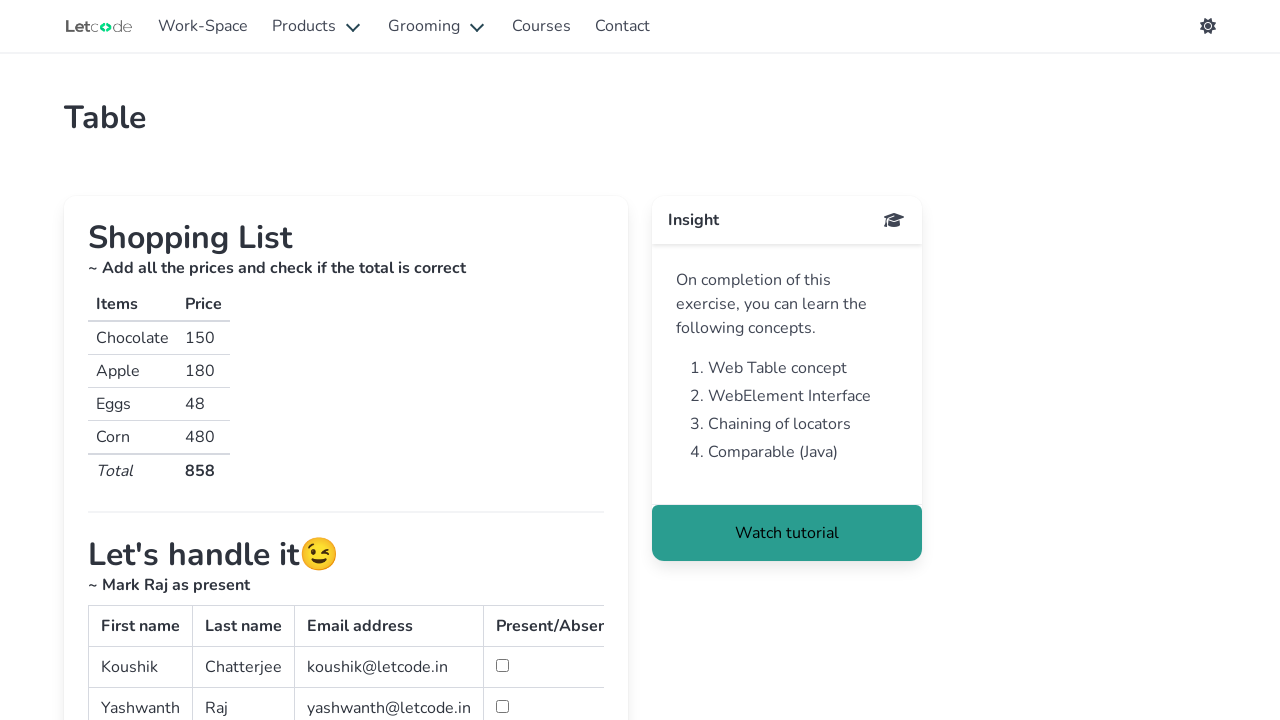

Found 3 rows in the table
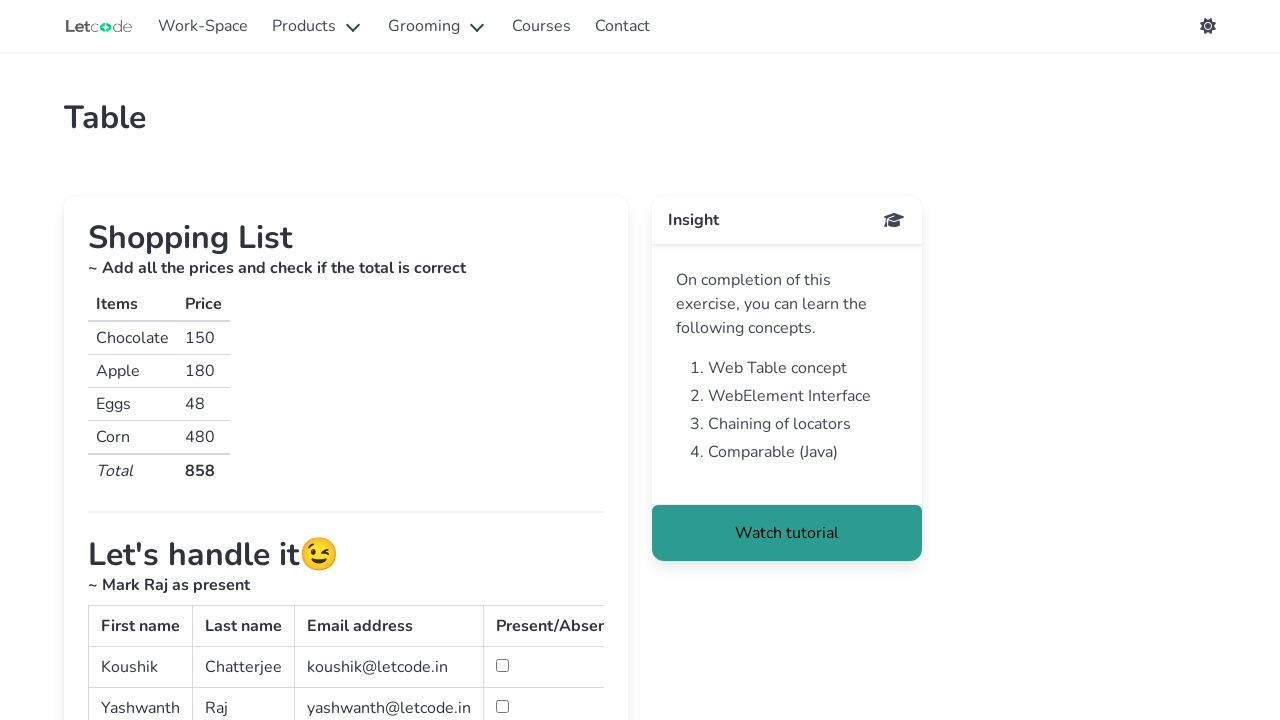

Processing row 1 of 3
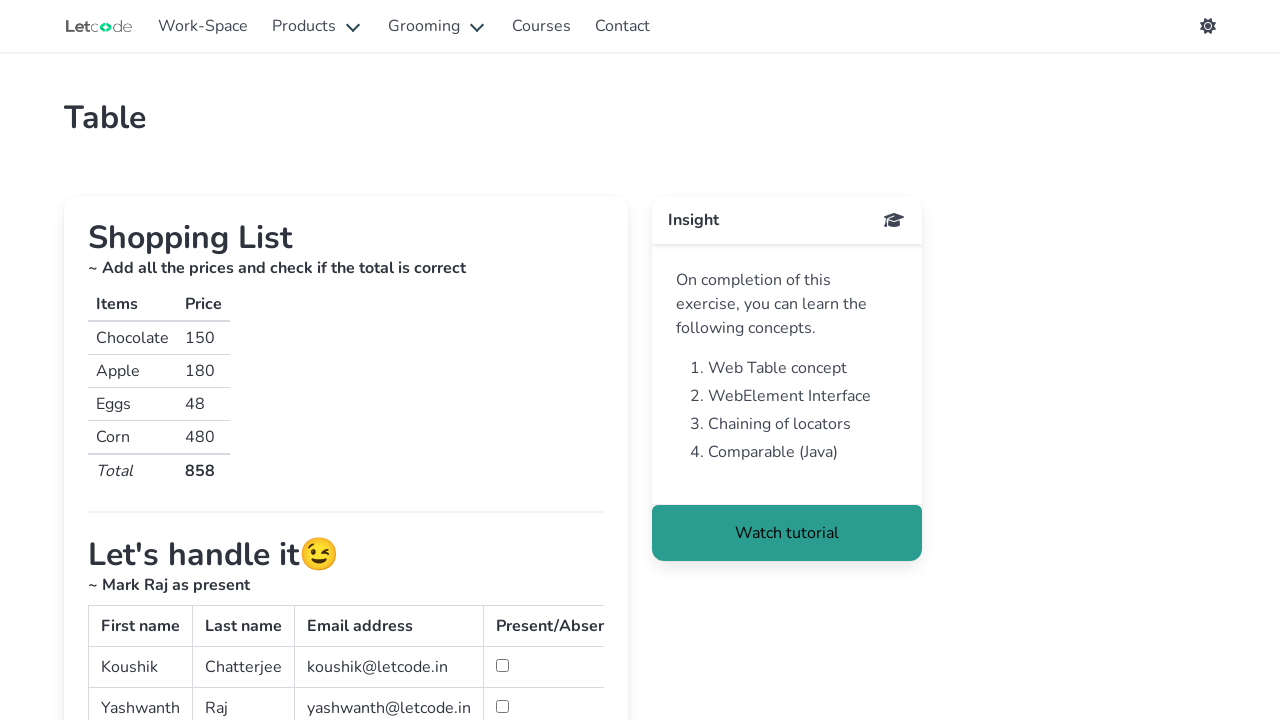

Located columns in row 1
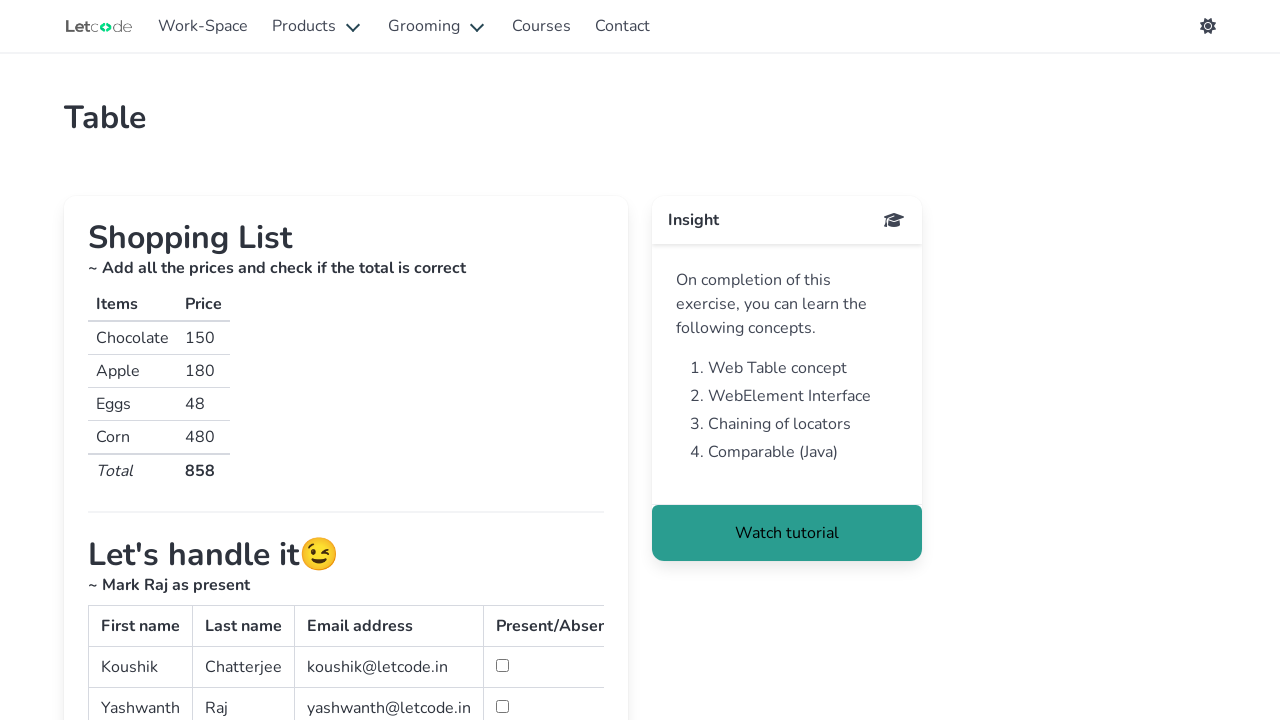

Retrieved last name 'Chatterjee' from row 1
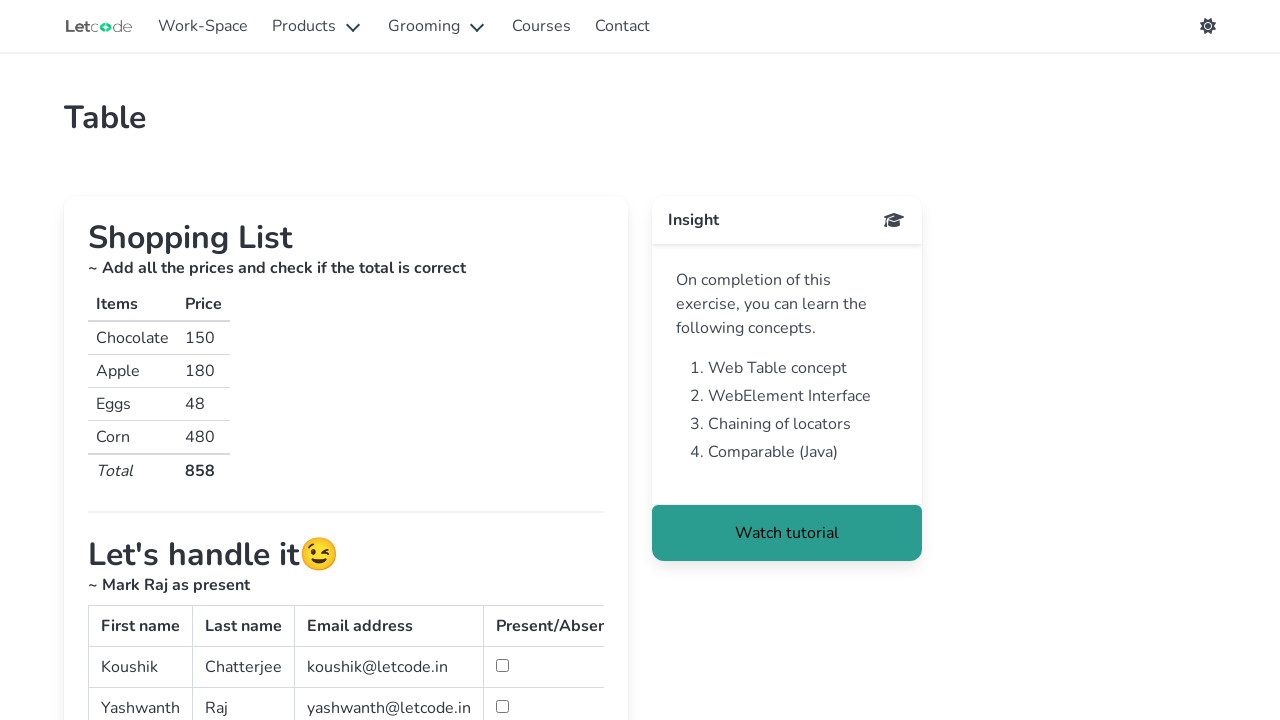

Processing row 2 of 3
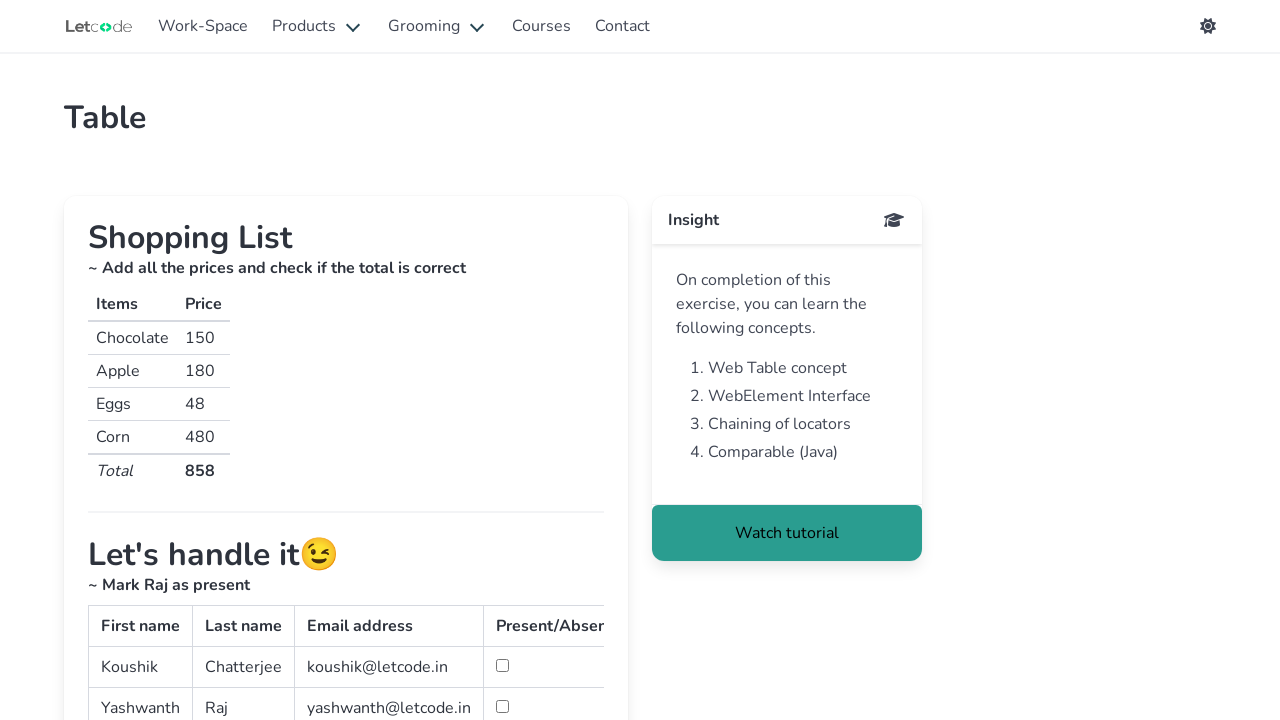

Located columns in row 2
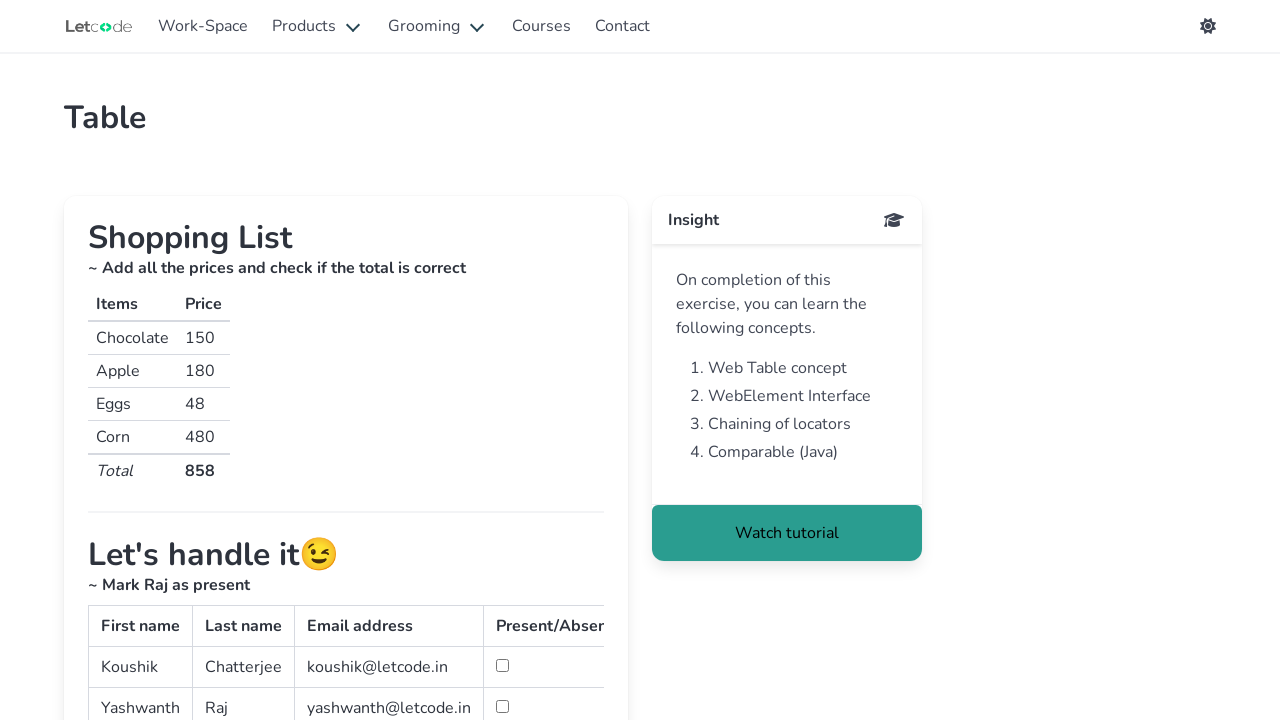

Retrieved last name 'Raj' from row 2
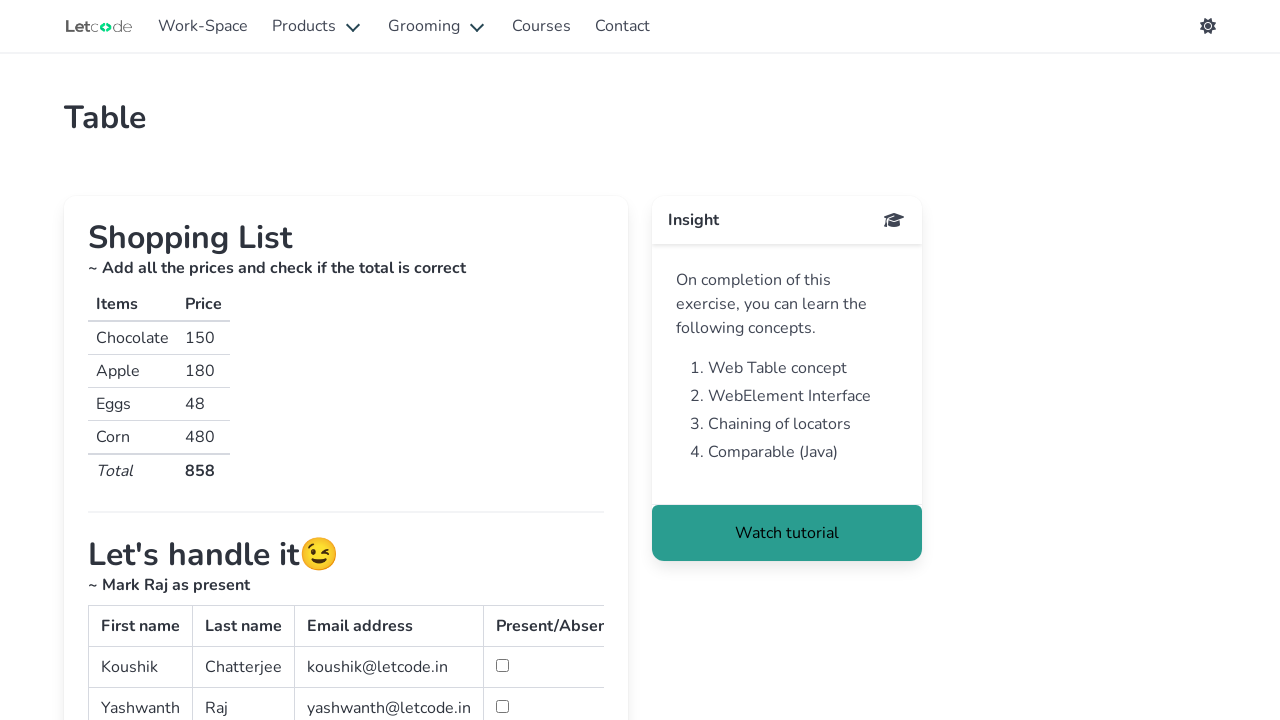

Found row with last name 'Raj'
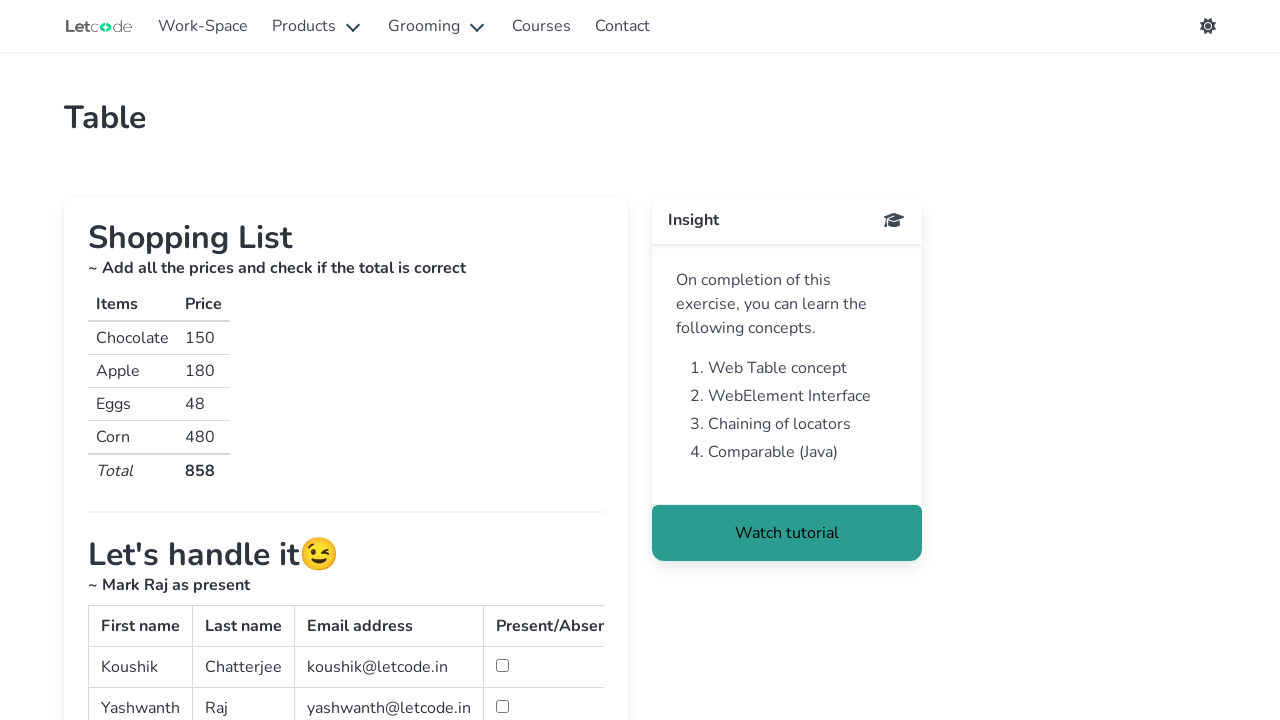

Located checkbox for Raj's row
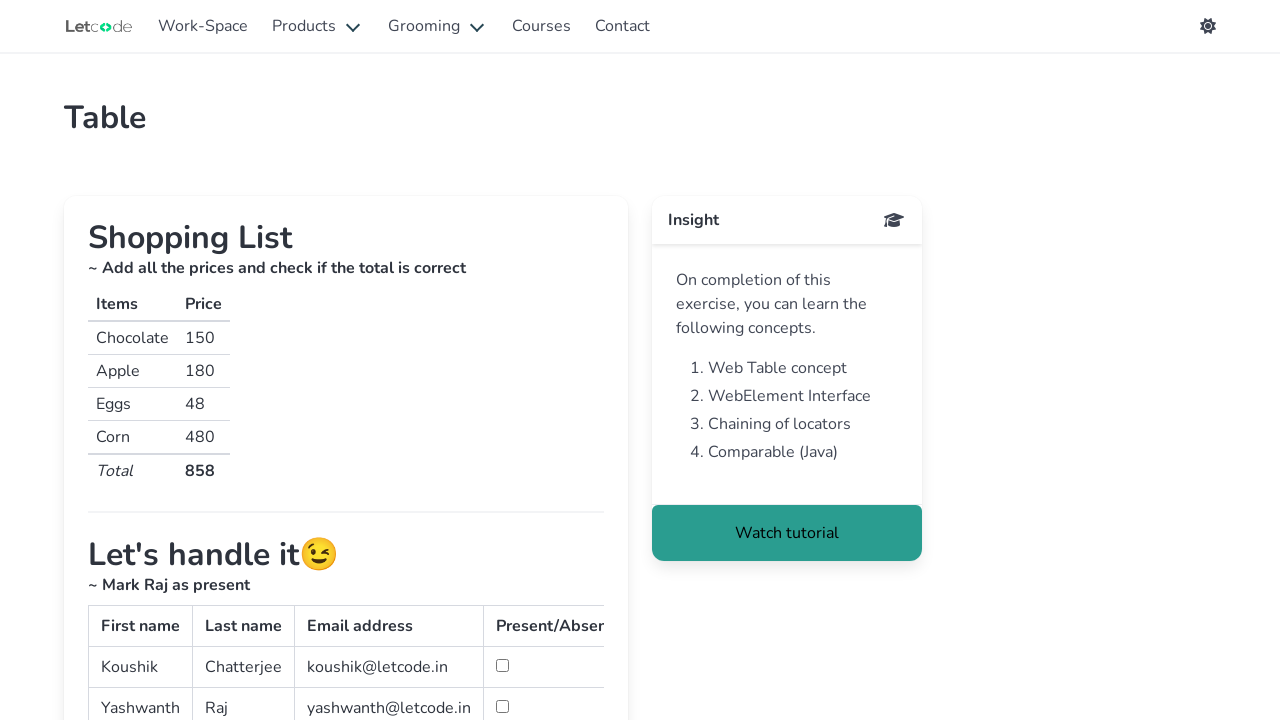

Clicked checkbox to mark Raj as present at (502, 706) on #simpletable >> tbody tr >> nth=1 >> td >> nth=3 >> input
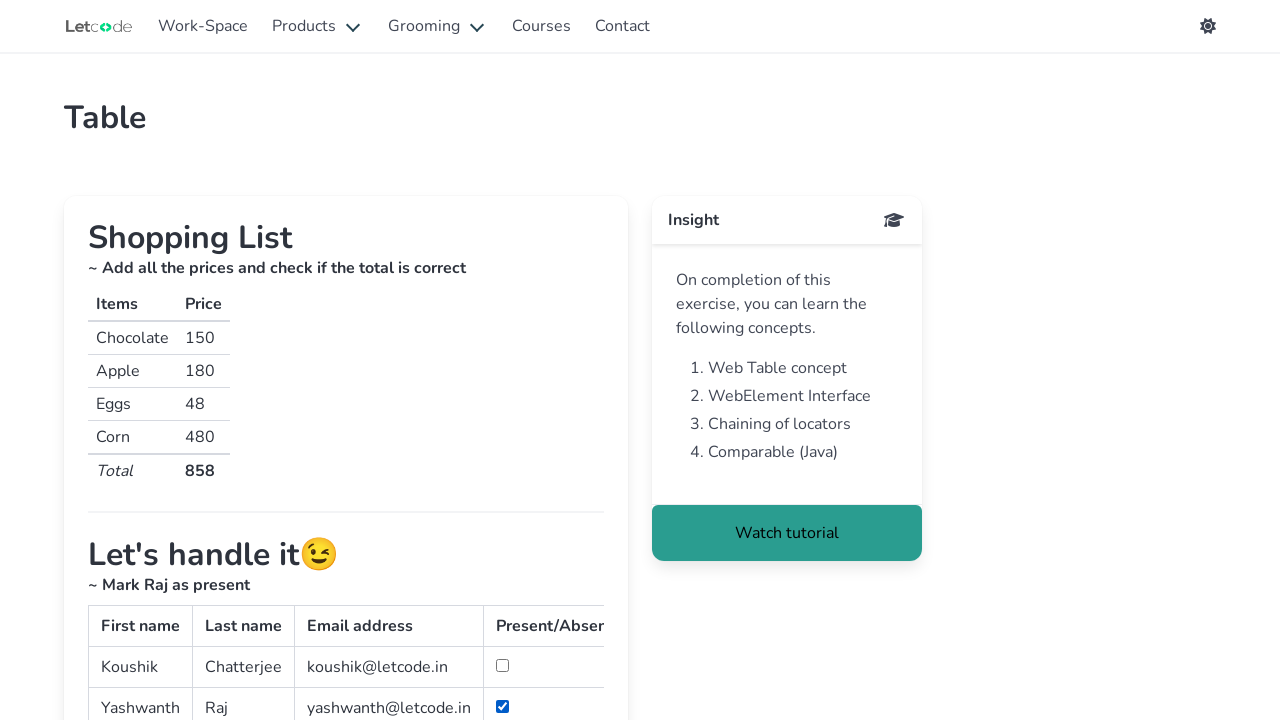

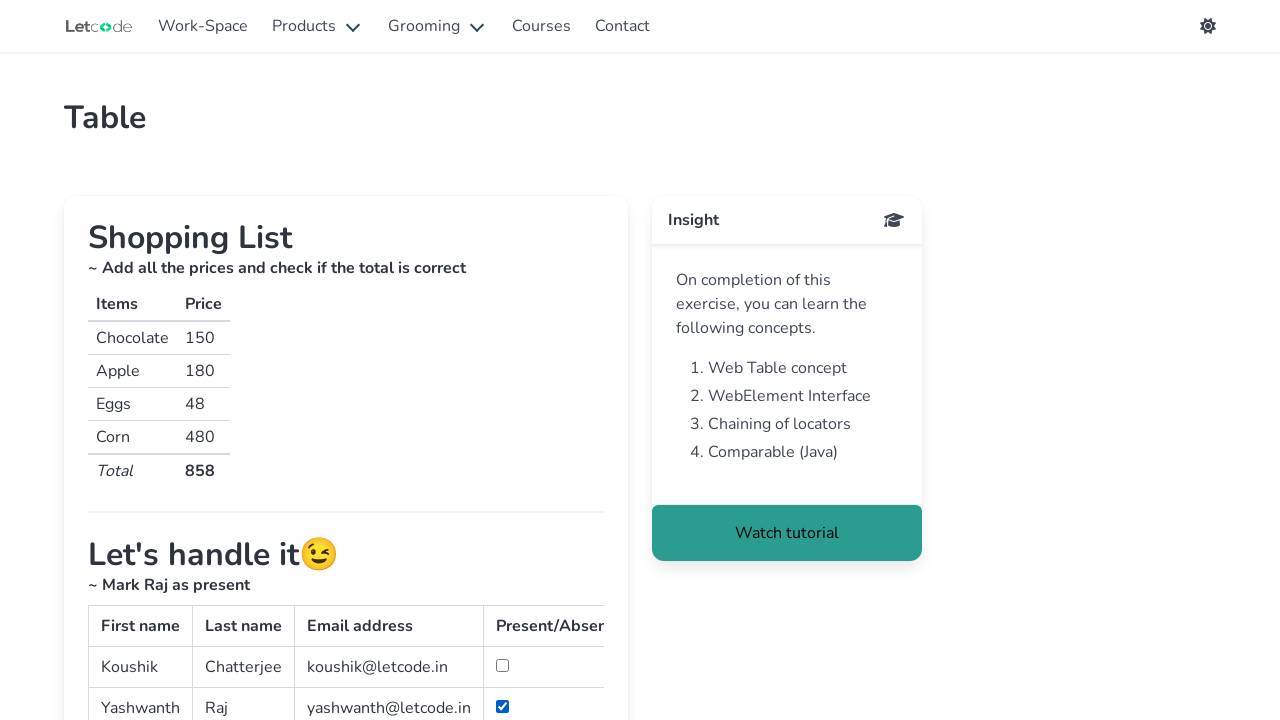